Tests login form validation by entering username, entering then clearing password, and verifying the "Password is required" error message appears

Starting URL: https://www.saucedemo.com/

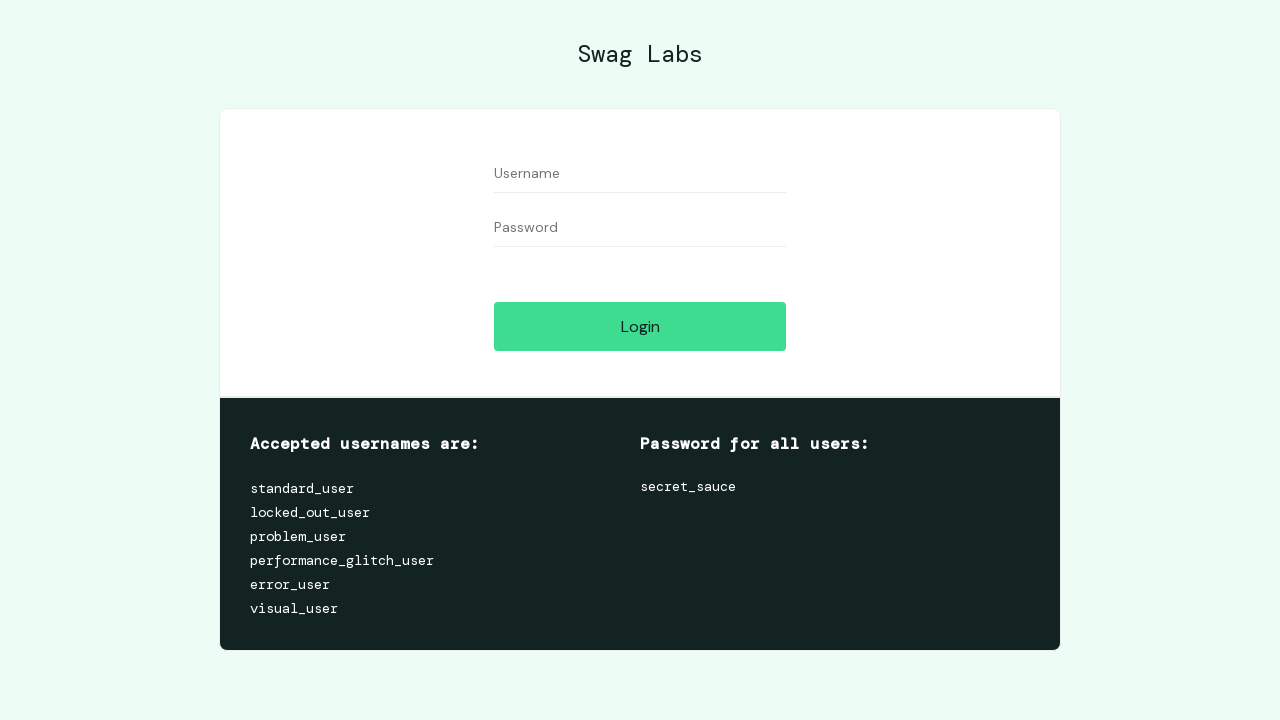

Entered username 'standard_user' into the username field on input[data-test='username']
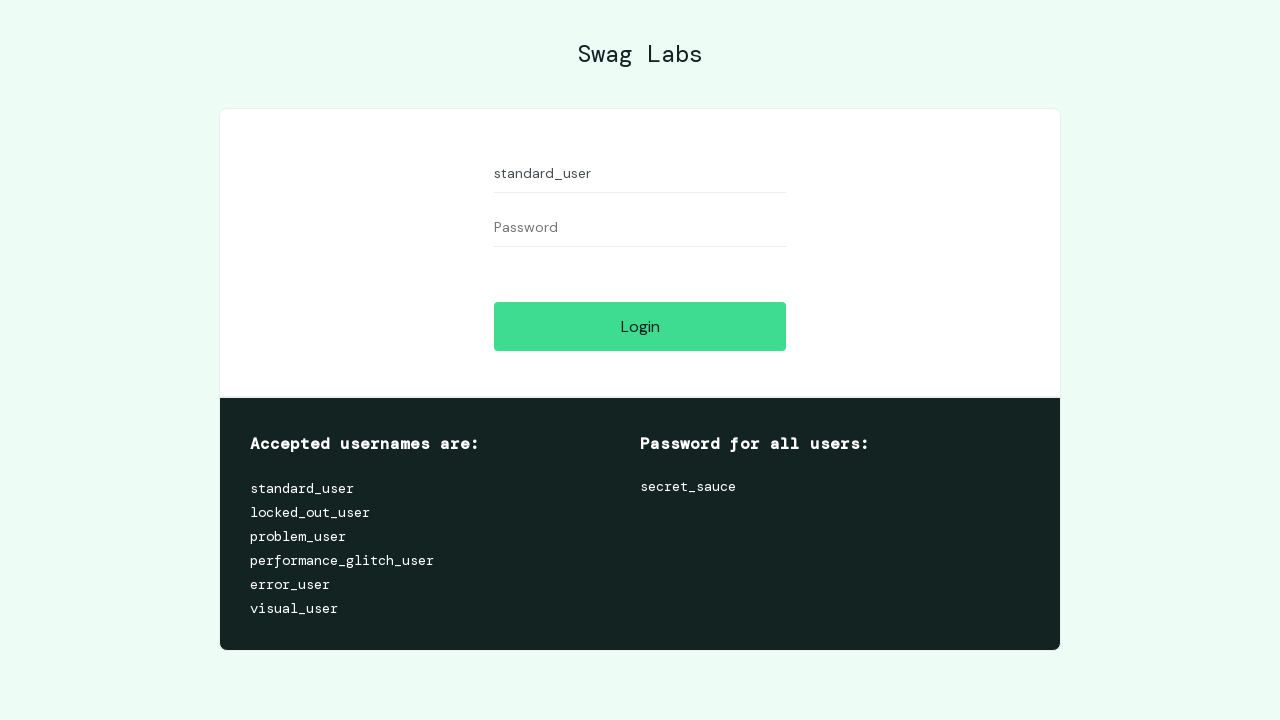

Entered password into the password field on input[data-test='password']
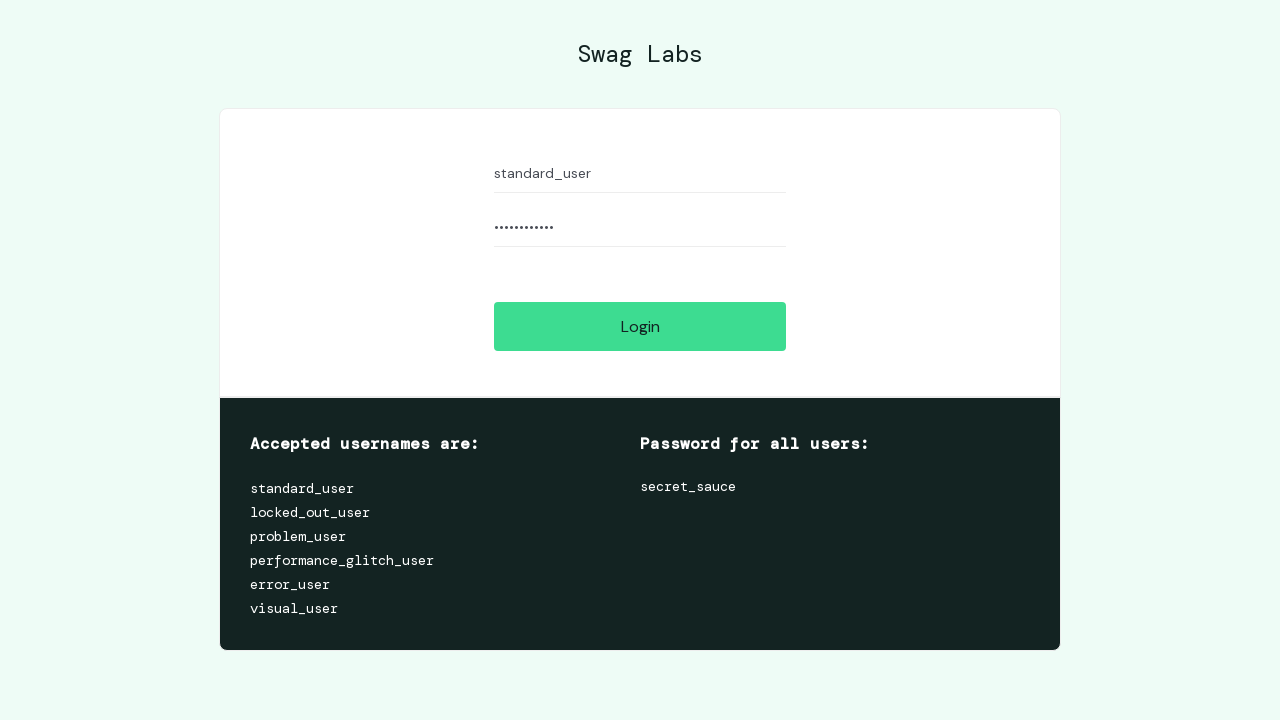

Cleared the password field on input[data-test='password']
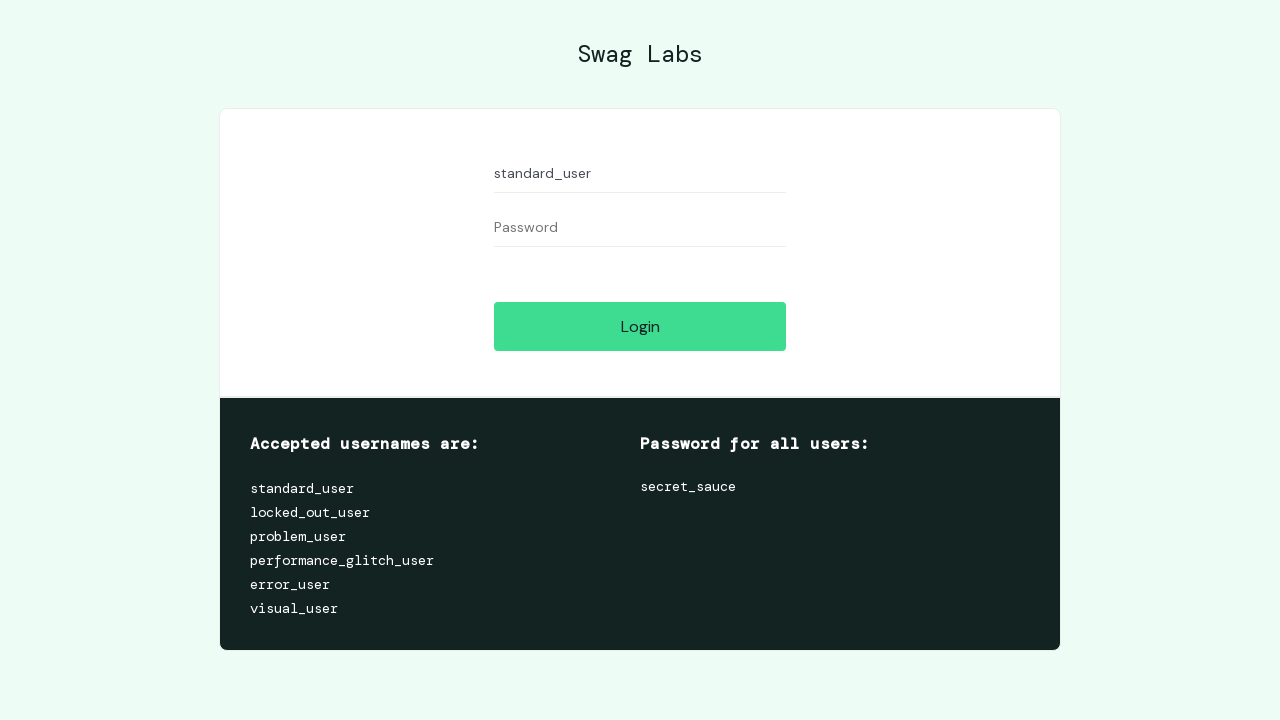

Clicked the Login button with empty password at (640, 326) on input[data-test='login-button']
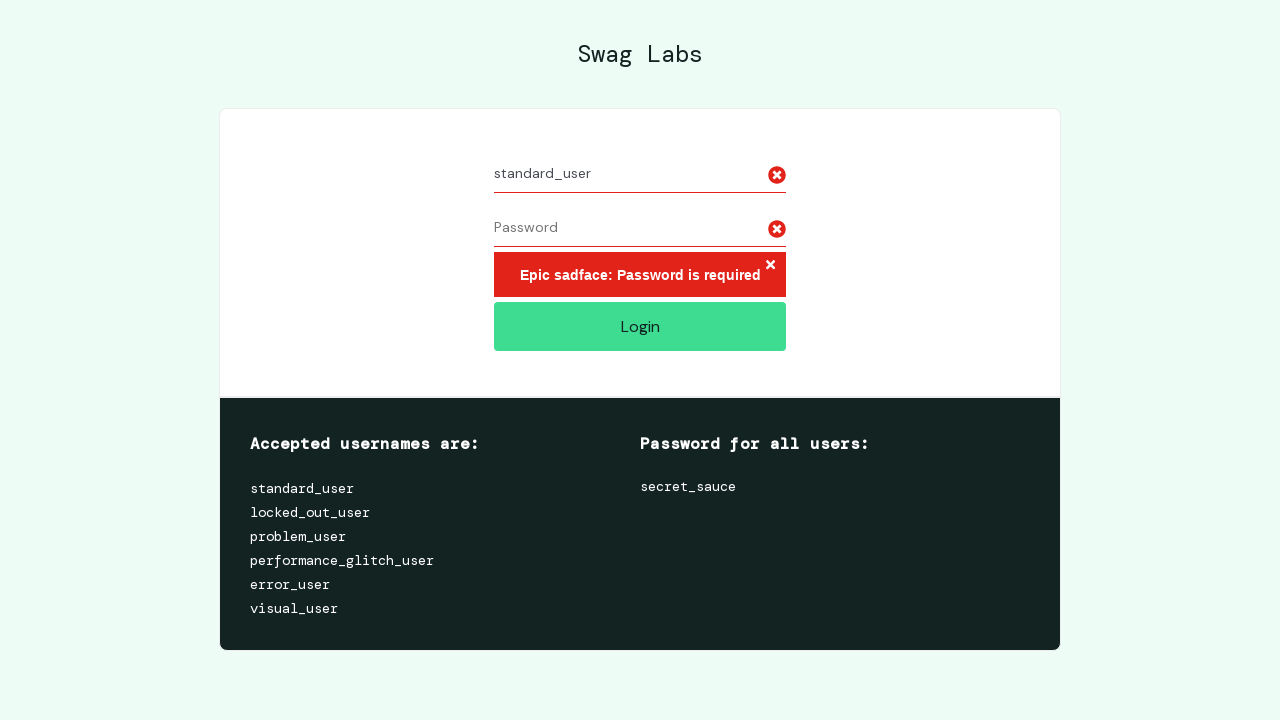

Verified that the 'Password is required' error message appeared
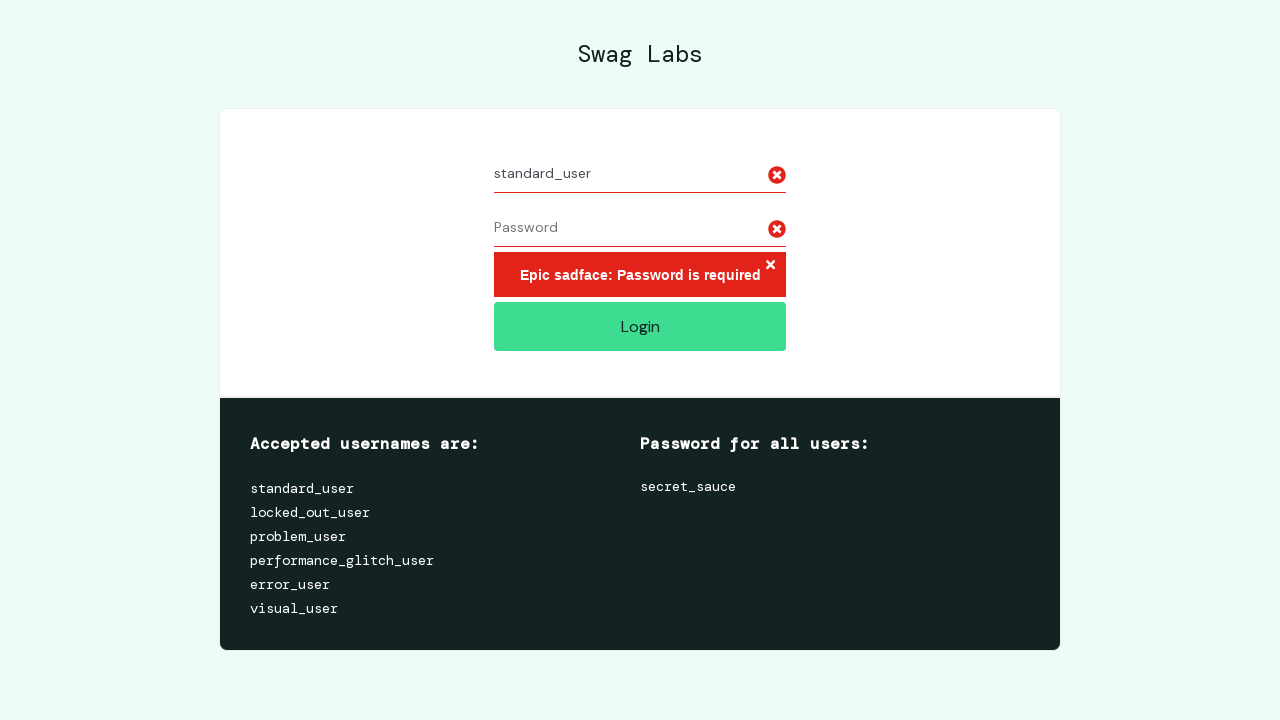

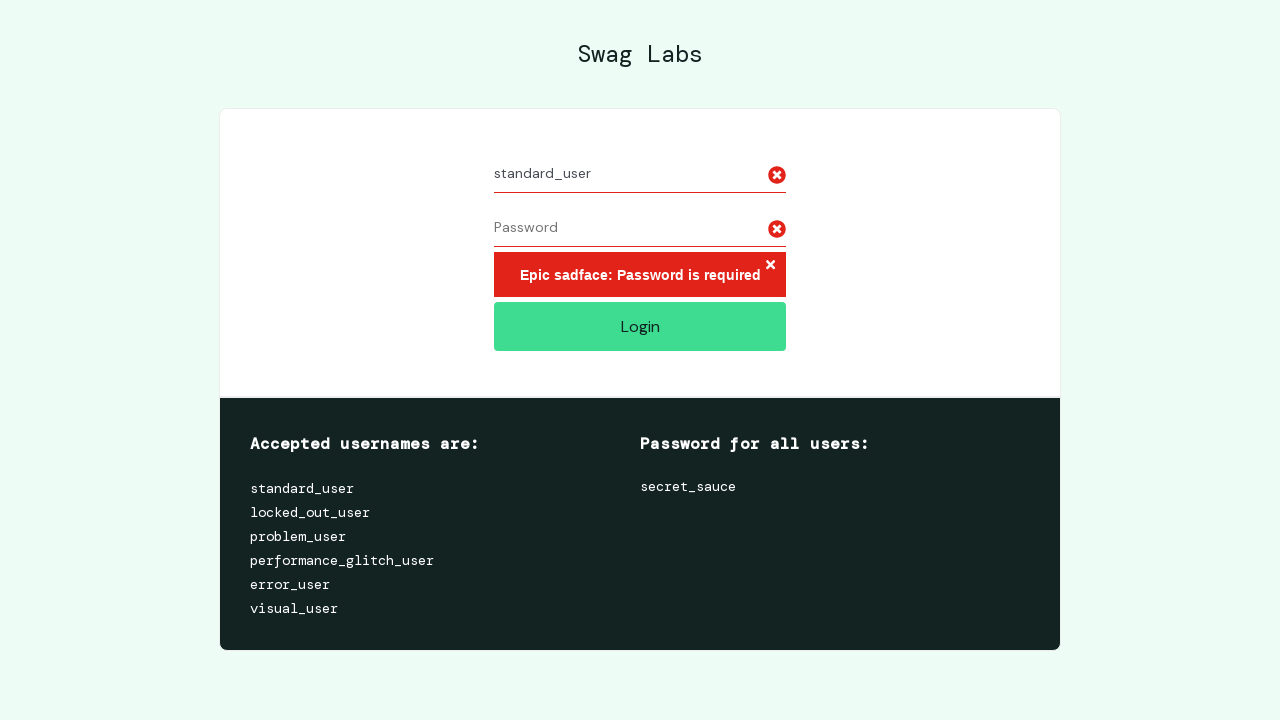